Tests a Selenium practice form by filling out various form fields including text inputs, radio buttons, checkboxes, date picker, and dropdown selections.

Starting URL: https://www.techlistic.com/p/selenium-practice-form.html

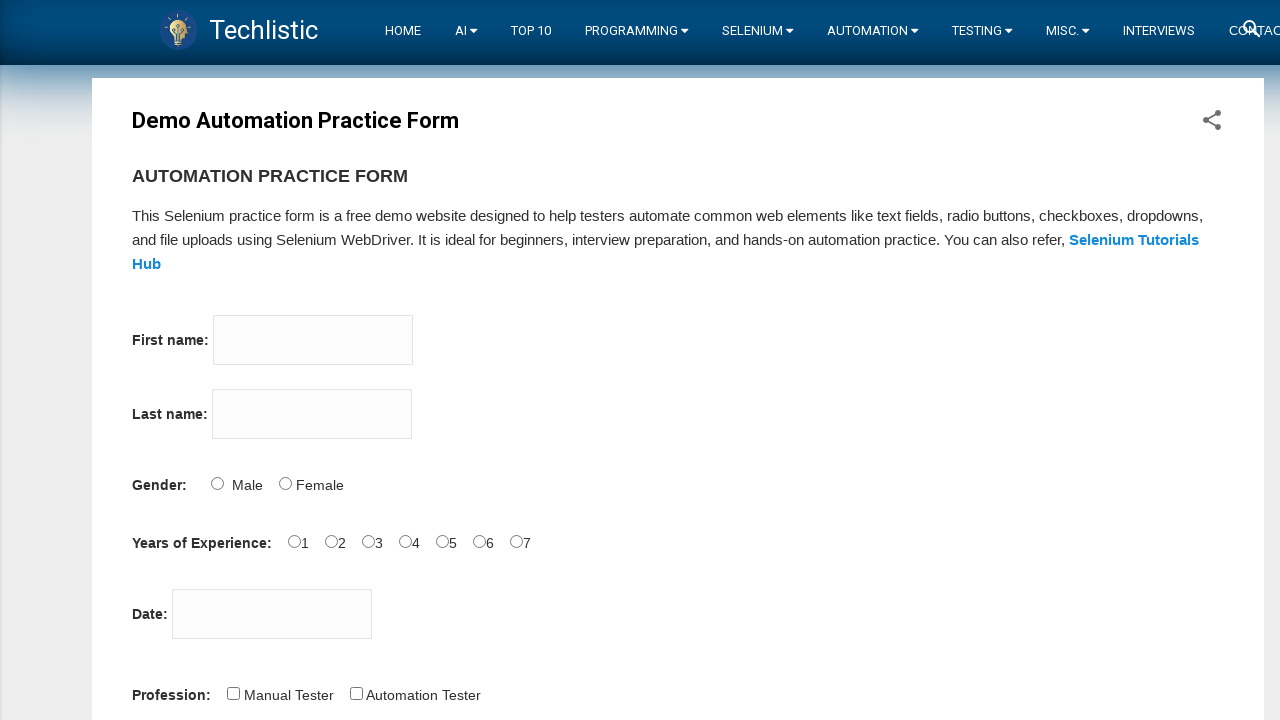

Waited for first name input field to be visible
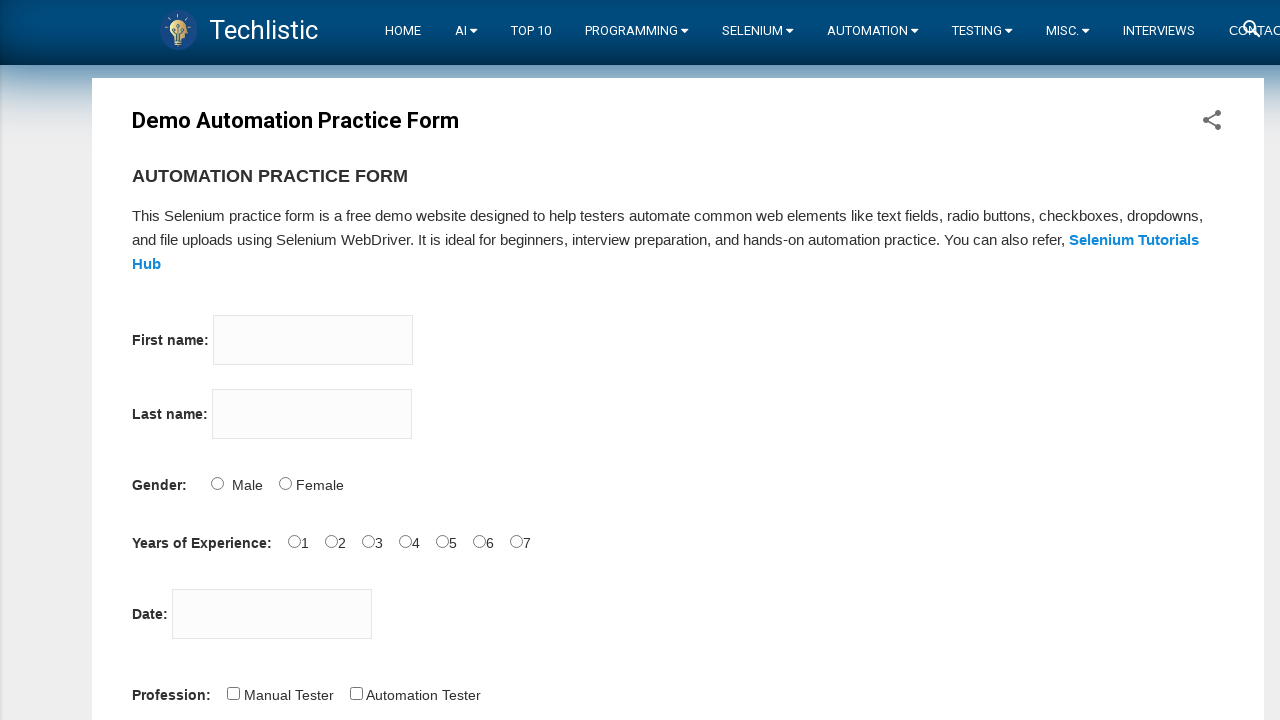

Filled first name field with 'Jonathan' on input[name='firstname']
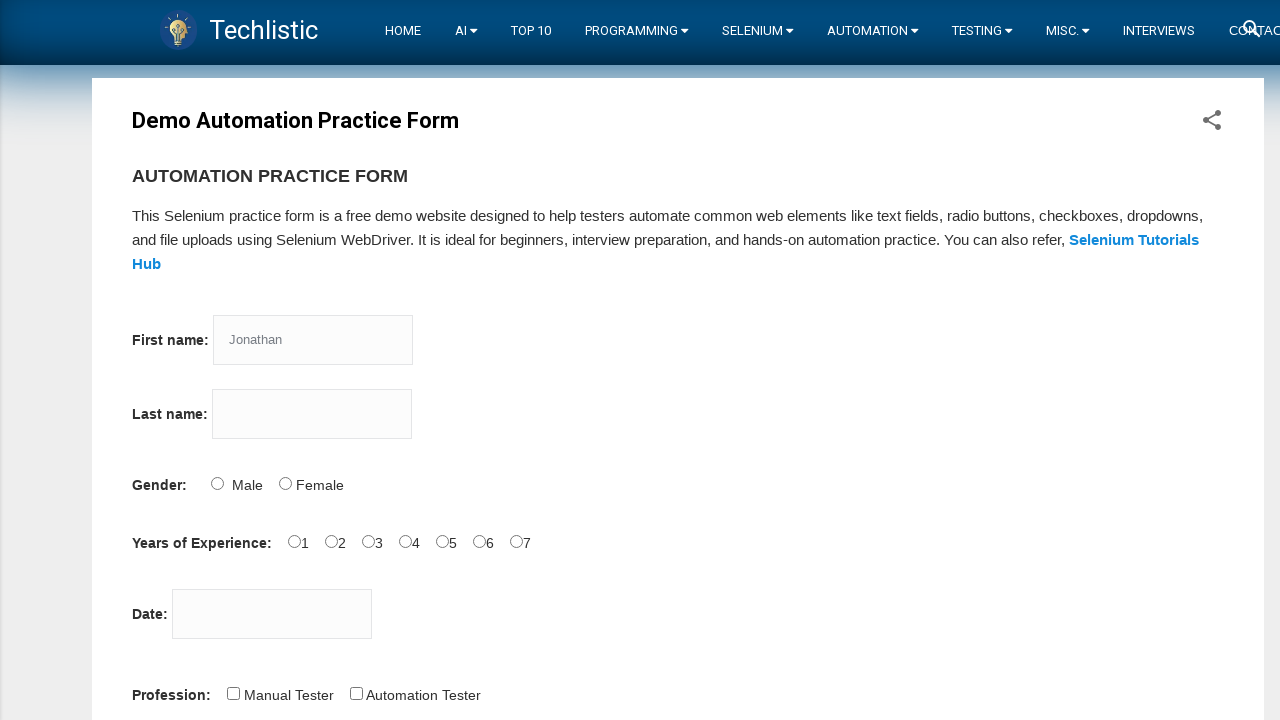

Waited for last name input field to be visible
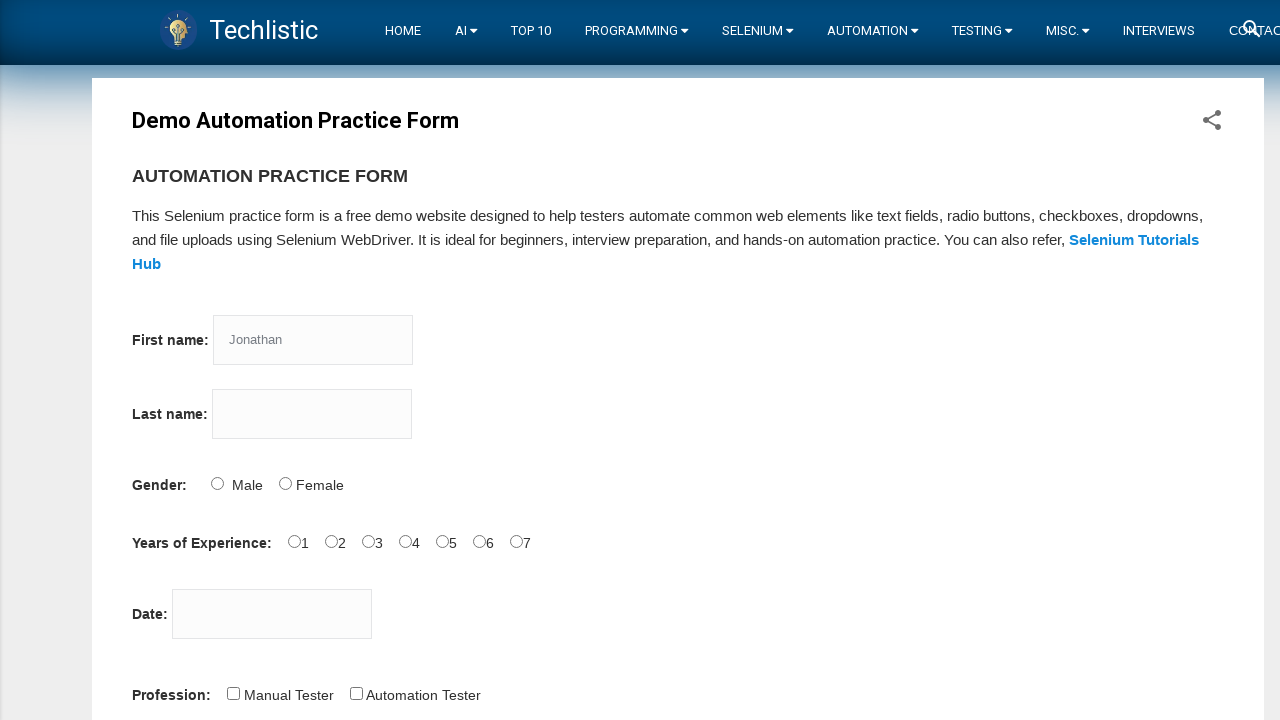

Filled last name field with 'Williams' on input[name='lastname']
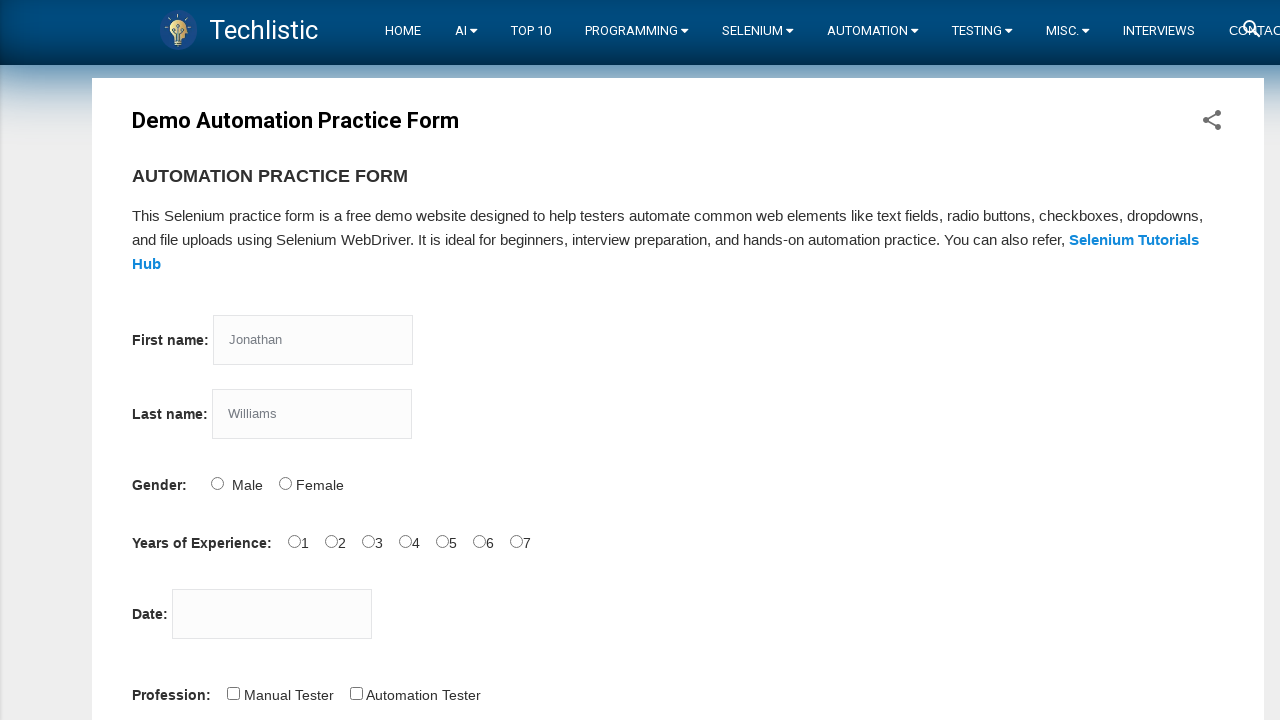

Selected Male radio button for gender at (217, 483) on #sex-0
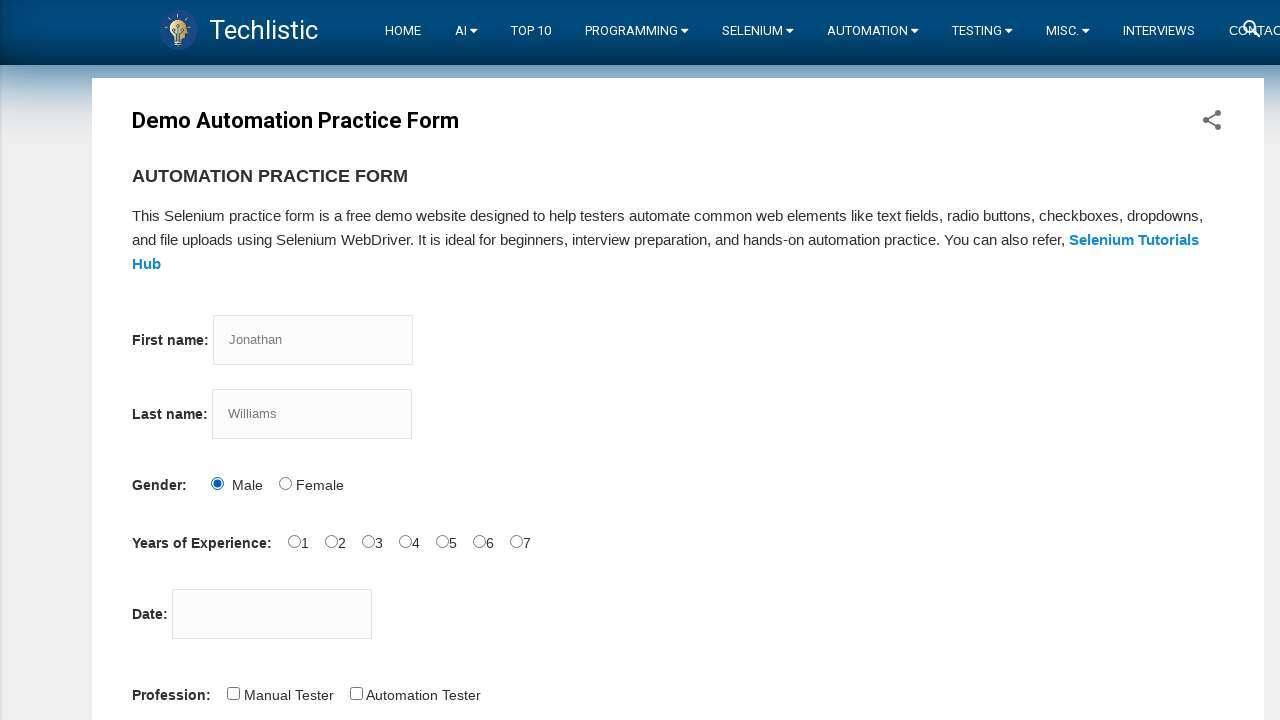

Selected 0 years of experience at (294, 541) on #exp-0
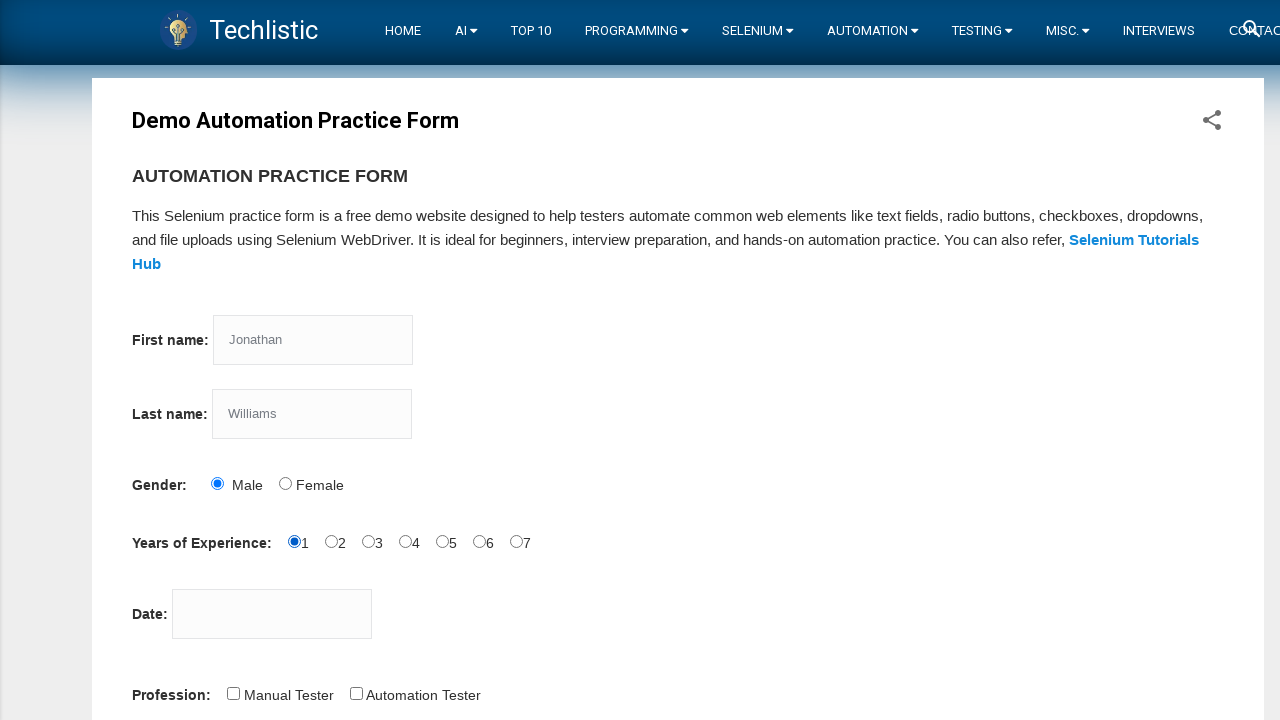

Filled date picker with '03/15/1995' on #datepicker
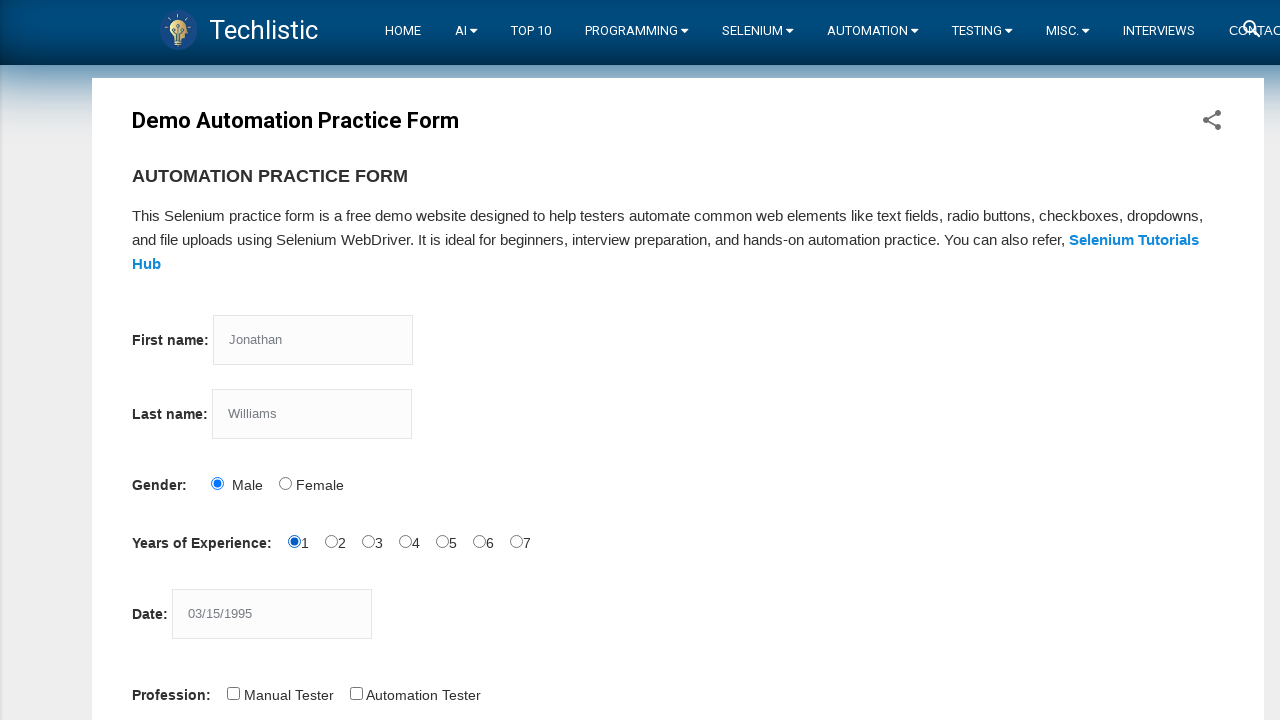

Scrolled Automation Tester checkbox into view
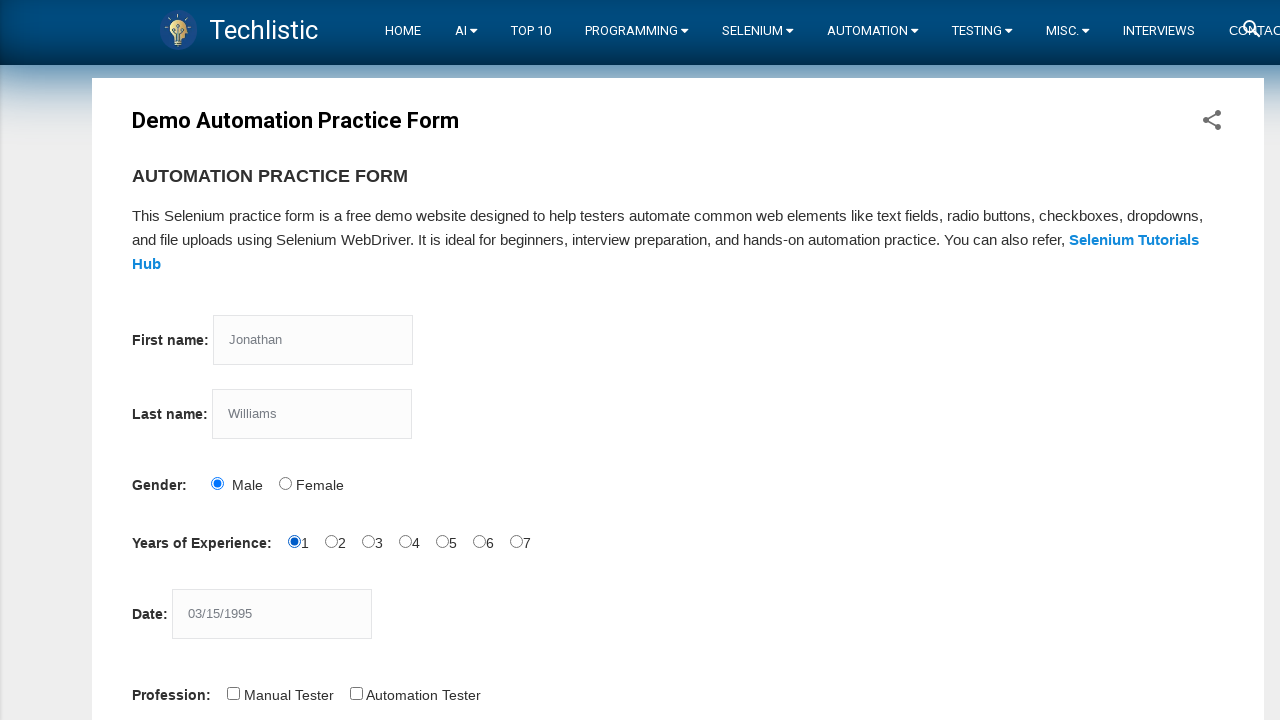

Selected Automation Tester checkbox at (356, 693) on #profession-1
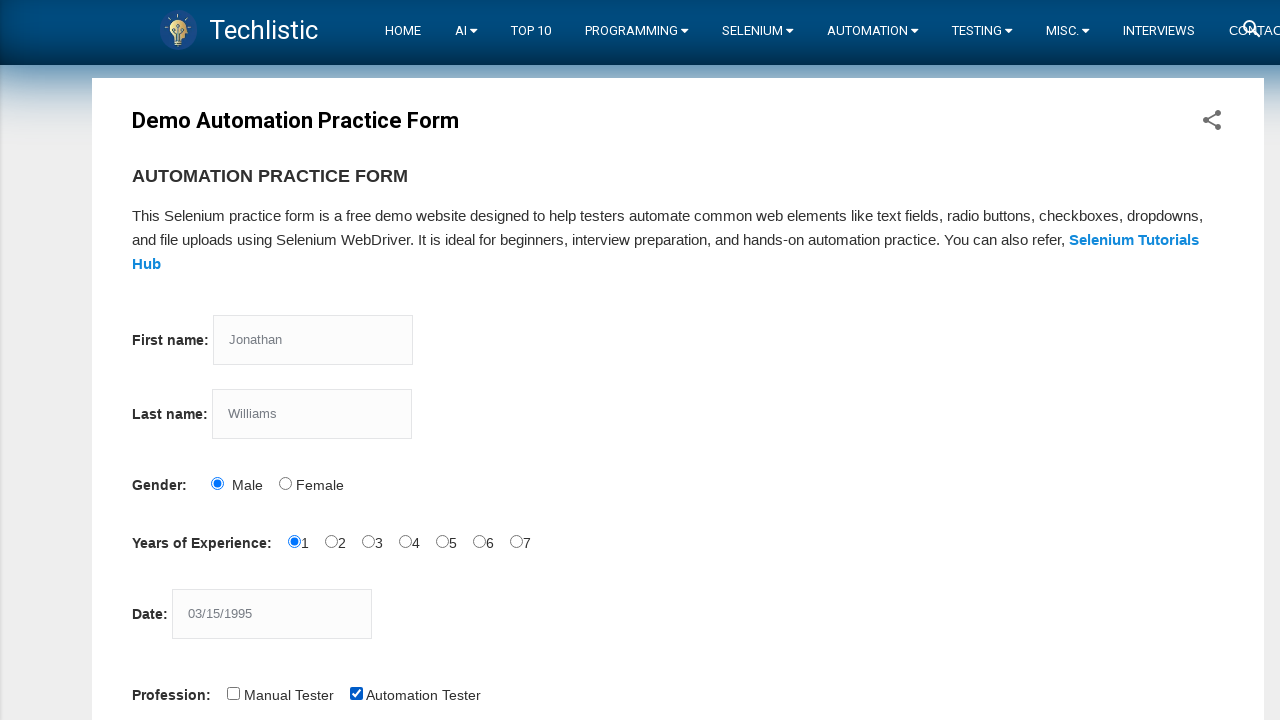

Selected Selenium IDE as automation tool at (281, 360) on #tool-0
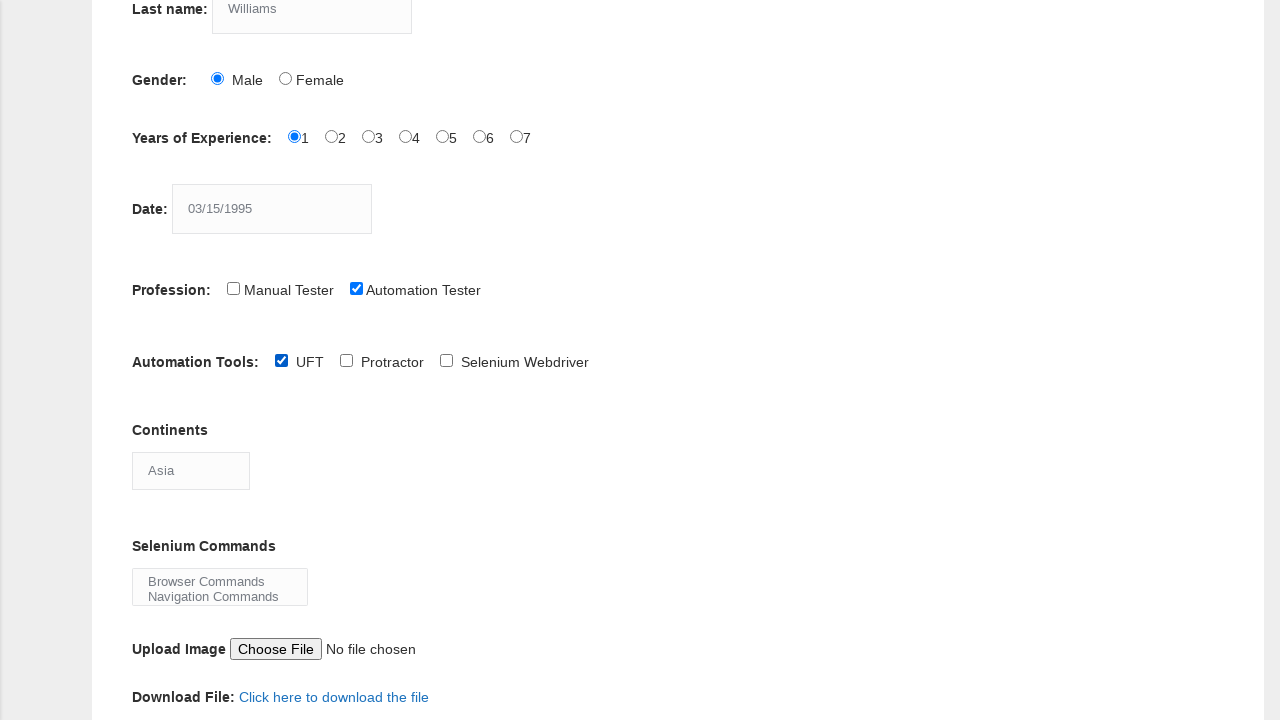

Selected Africa from continents dropdown on #continents
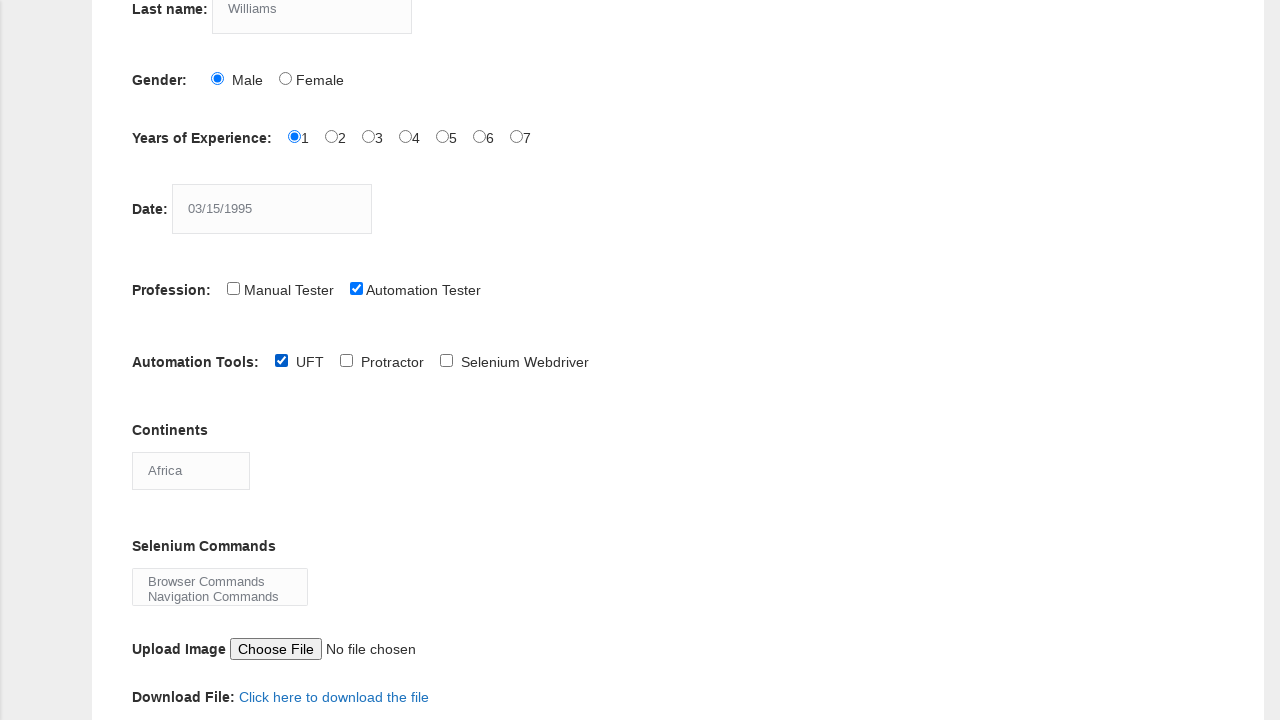

Selected Browser Commands from Selenium Commands listbox on #selenium_commands
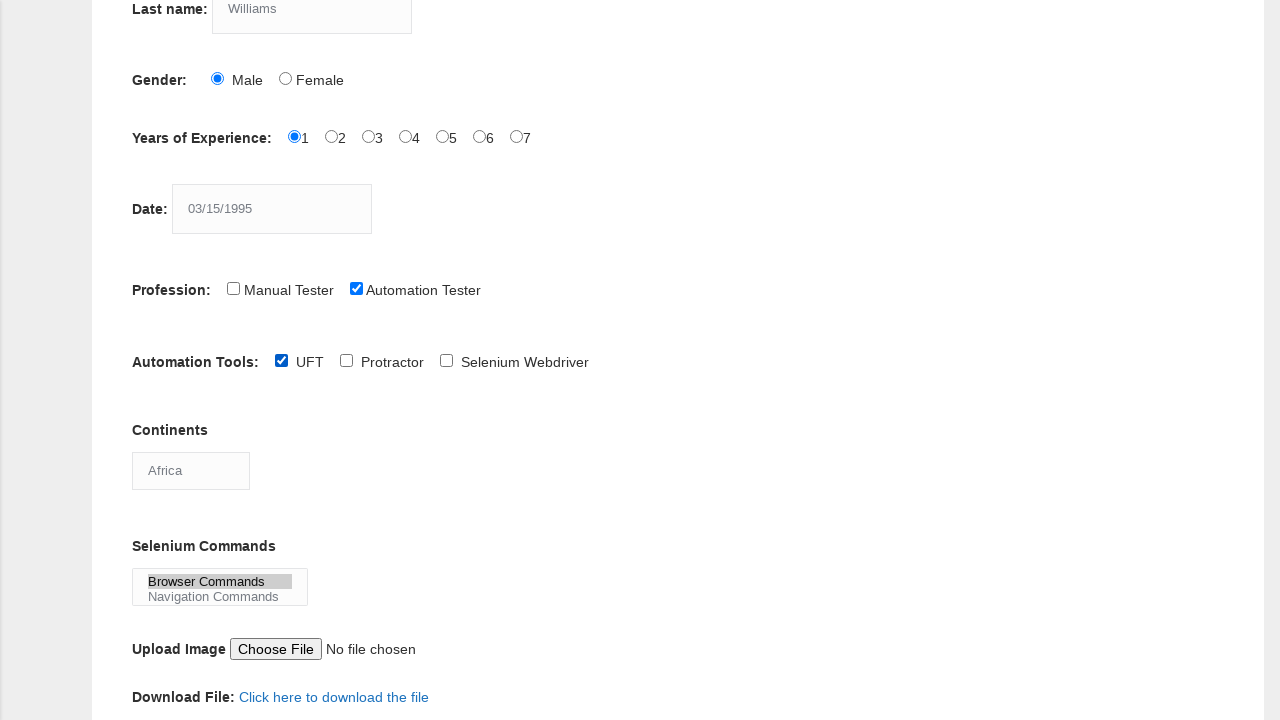

Selected Browser Commands and WebElement Commands from Selenium Commands listbox on #selenium_commands
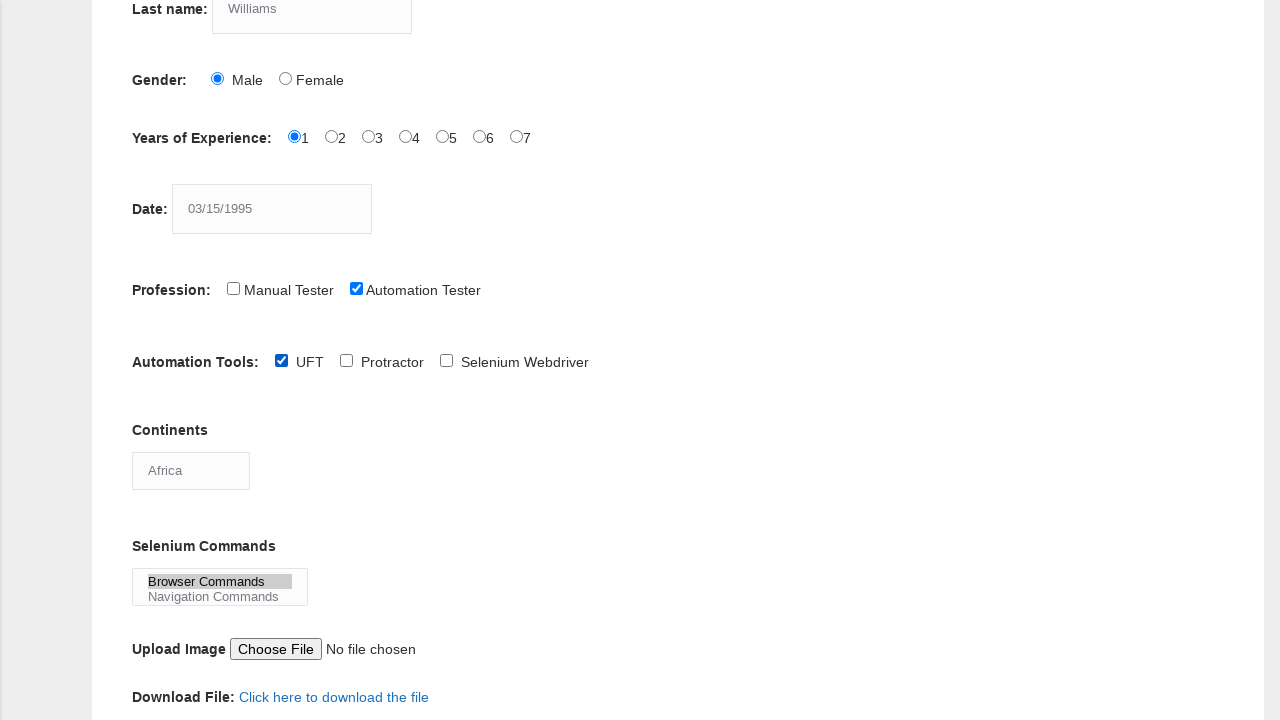

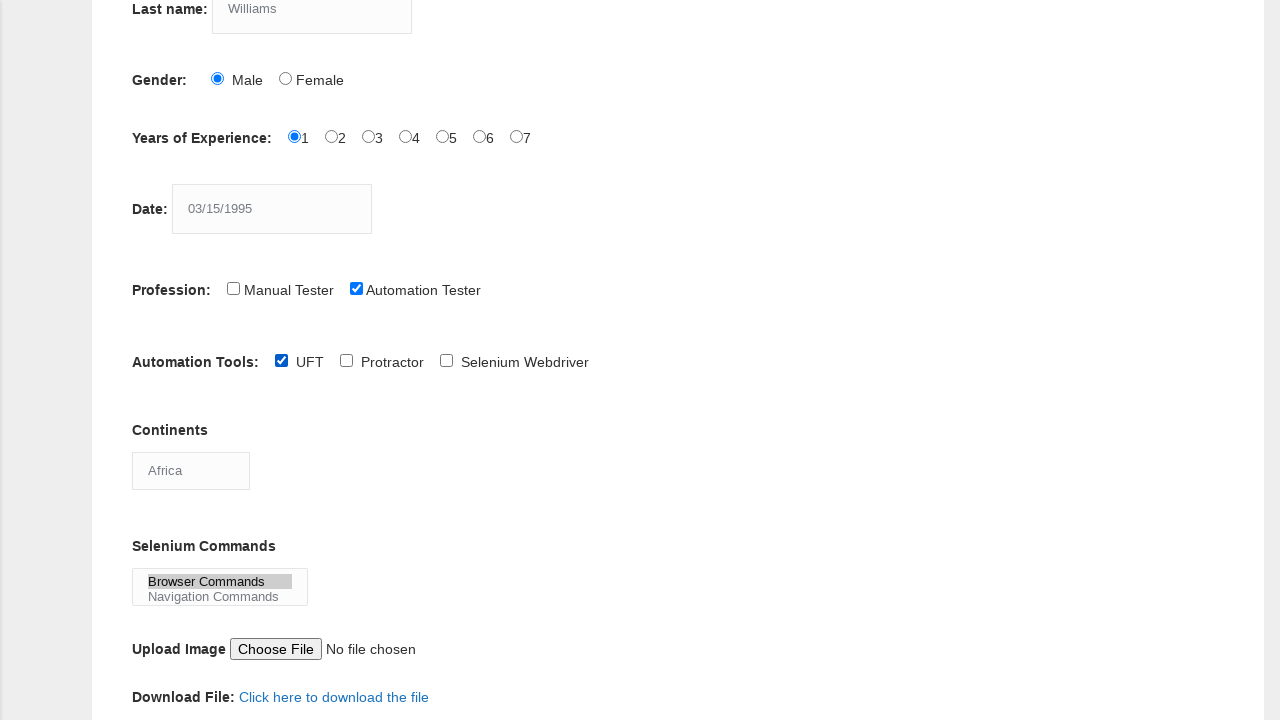